Tests table functionality by deleting rows from a web table

Starting URL: https://demoqa.com/webtables

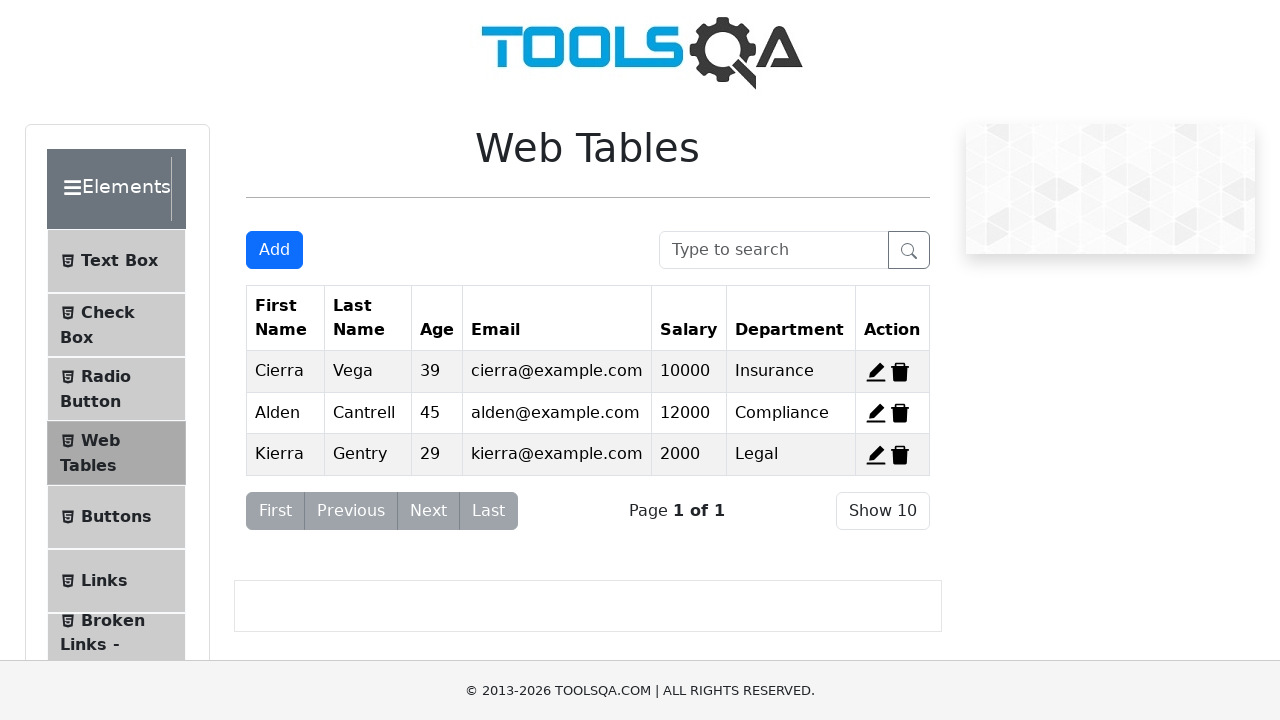

Clicked delete button for first table row at (900, 372) on span#delete-record-1
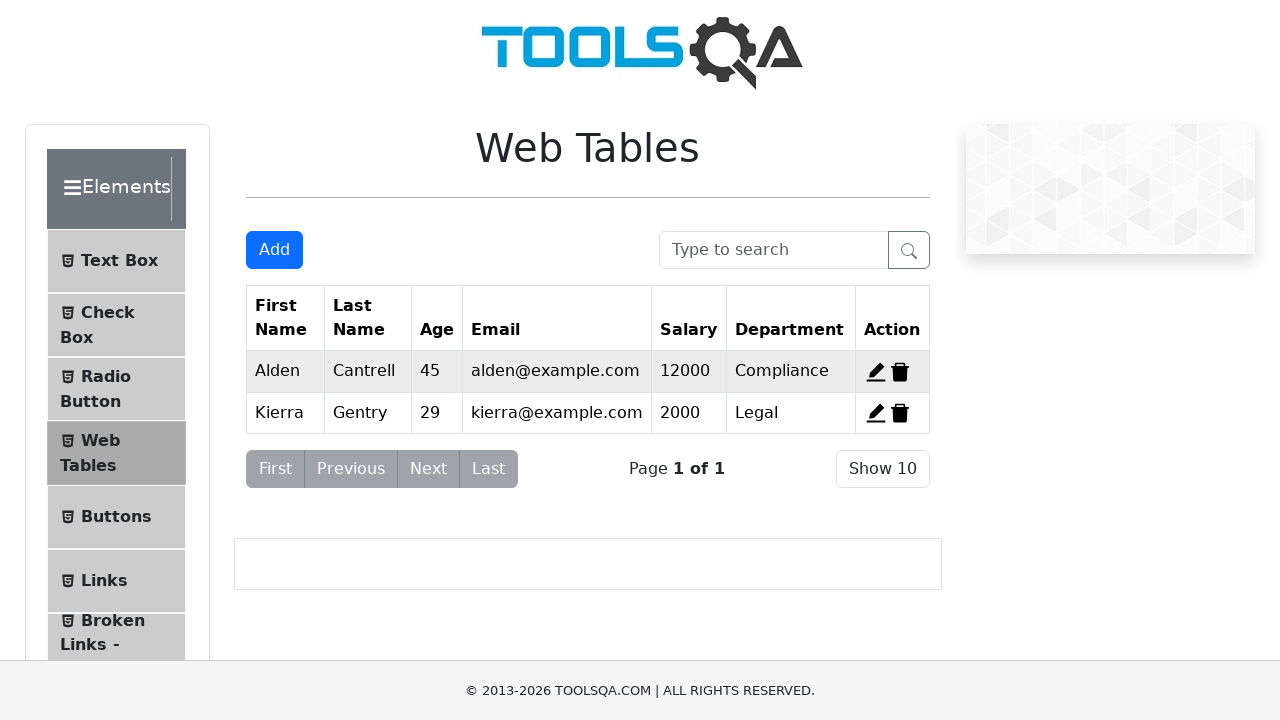

Clicked delete button for second table row at (900, 372) on span#delete-record-2
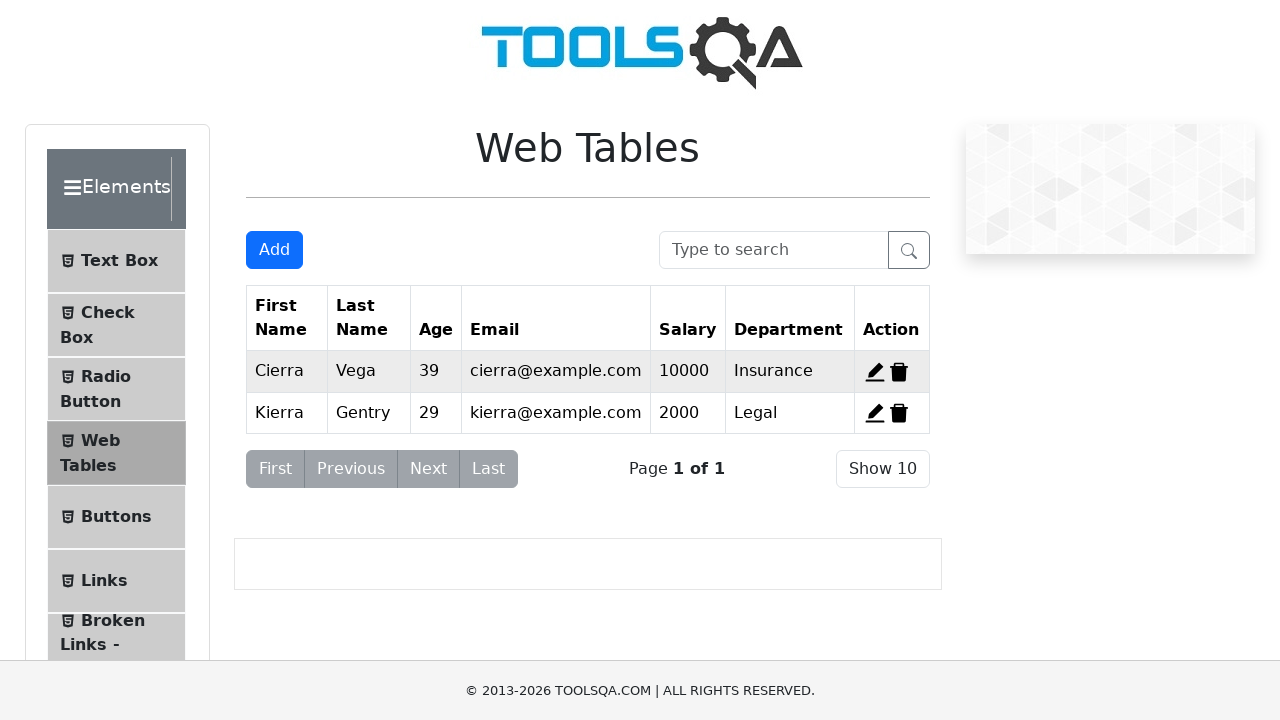

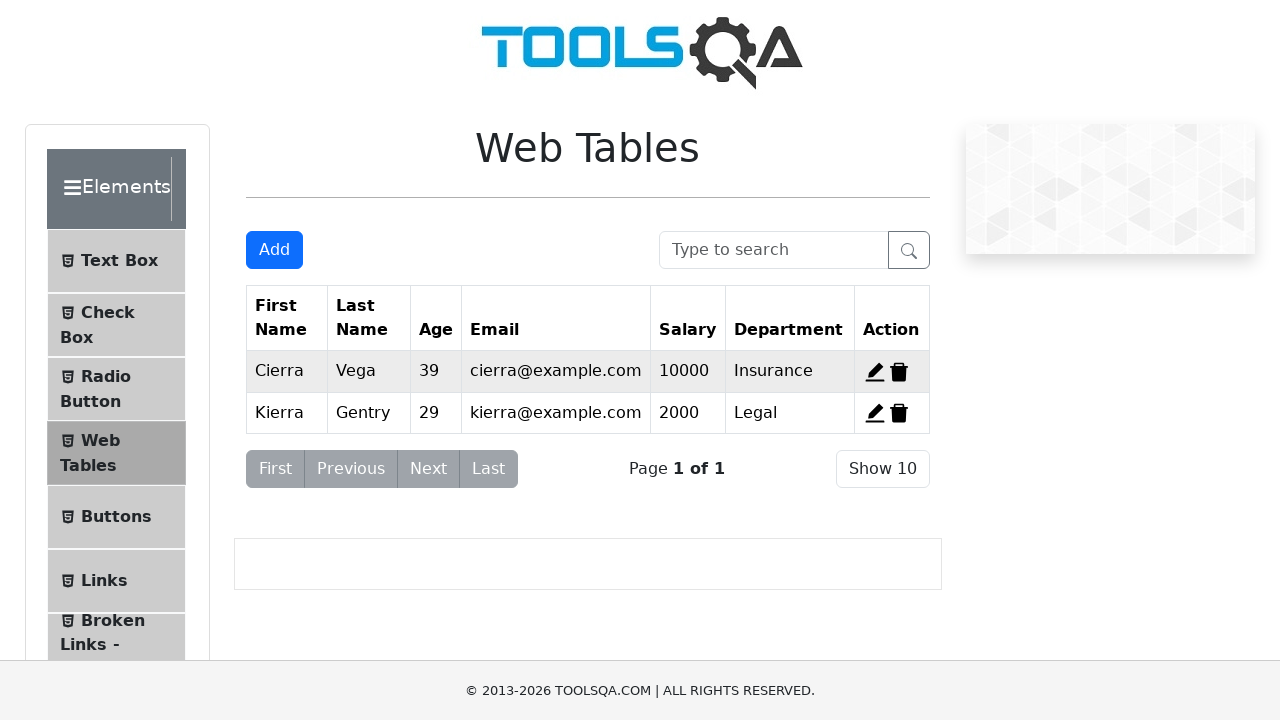